Tests JavaScript alert handling by clicking a button that triggers an alert, accepting the alert, and verifying the result message displayed on the page.

Starting URL: http://the-internet.herokuapp.com/javascript_alerts

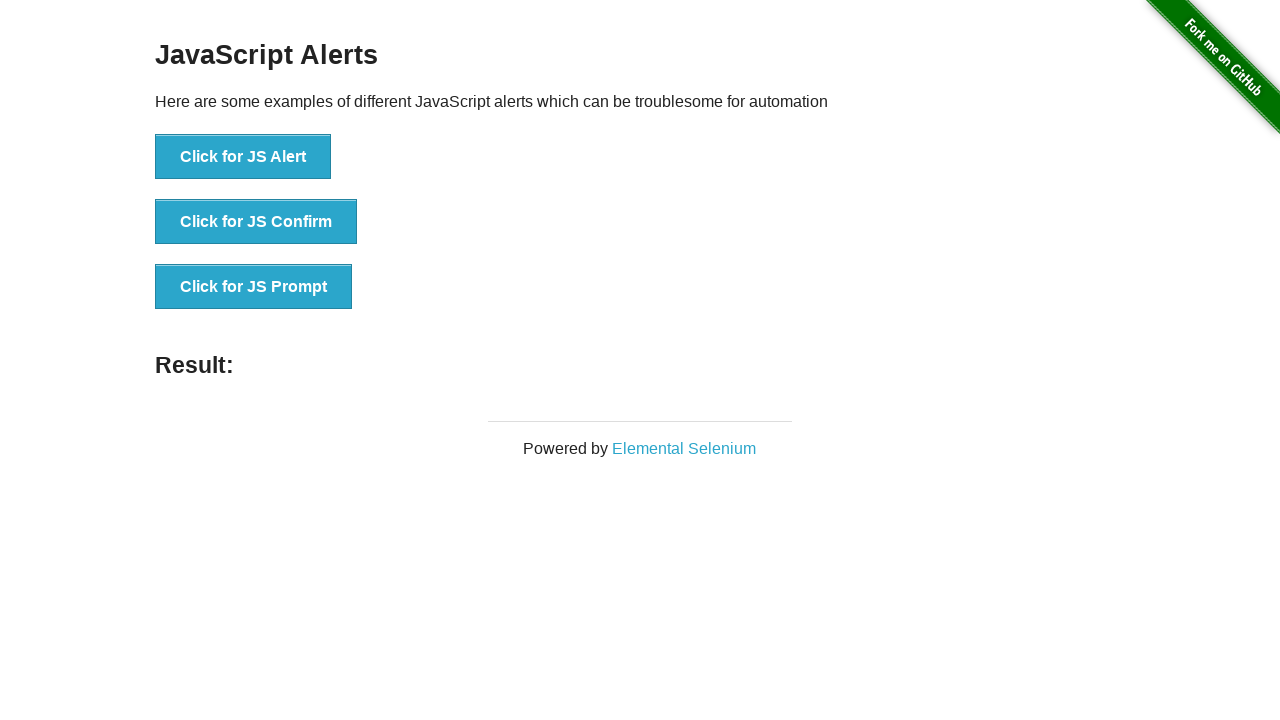

Clicked the first button to trigger JavaScript alert at (243, 157) on ul > li:nth-child(1) > button
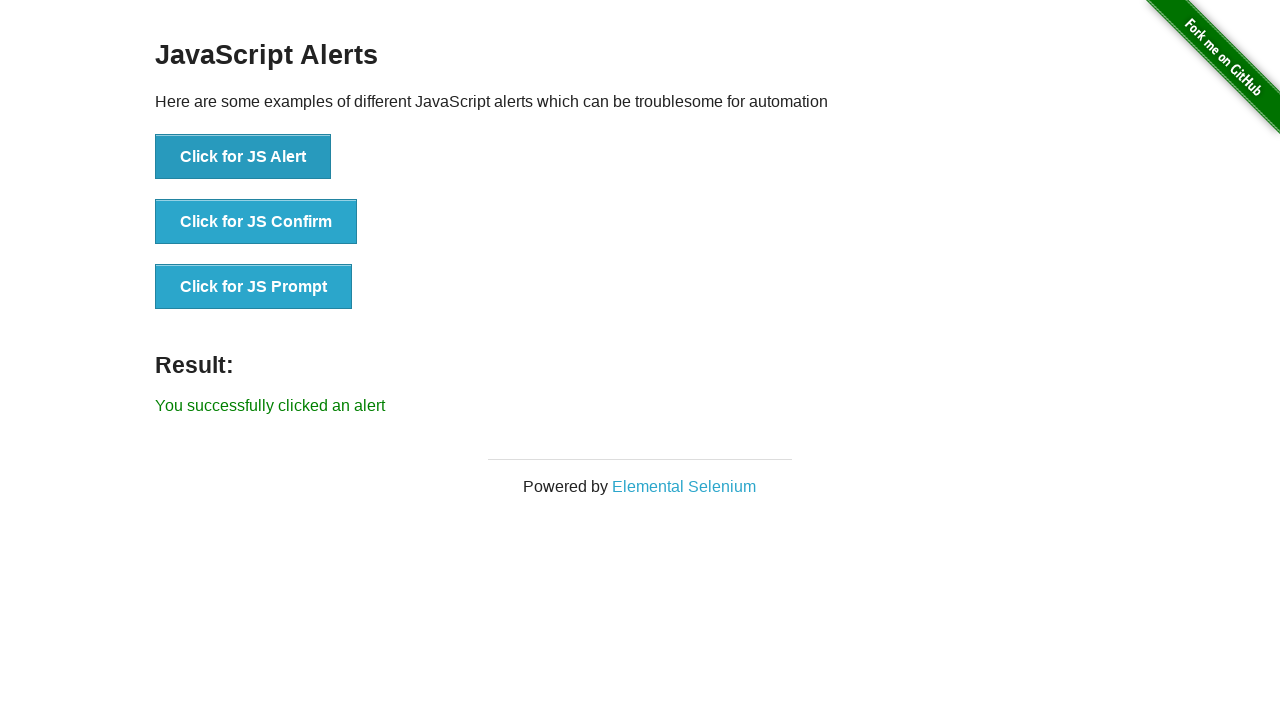

Set up dialog handler to accept alerts
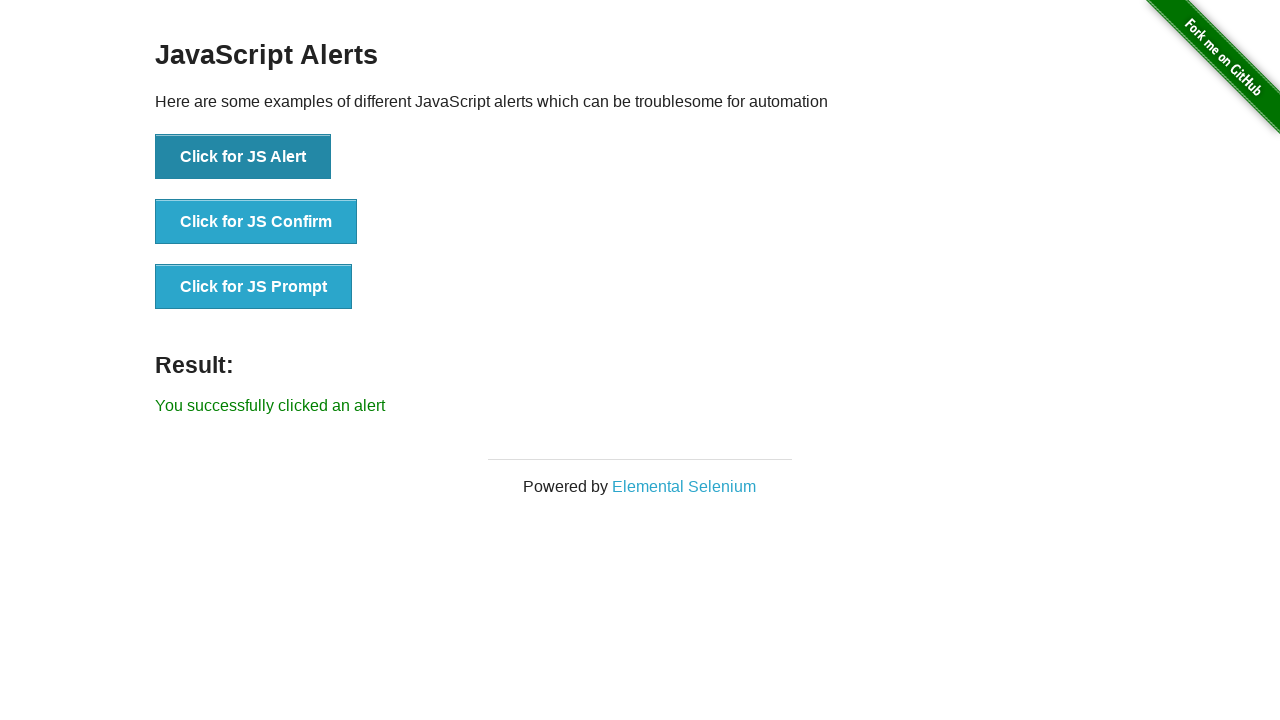

Result message element loaded after accepting alert
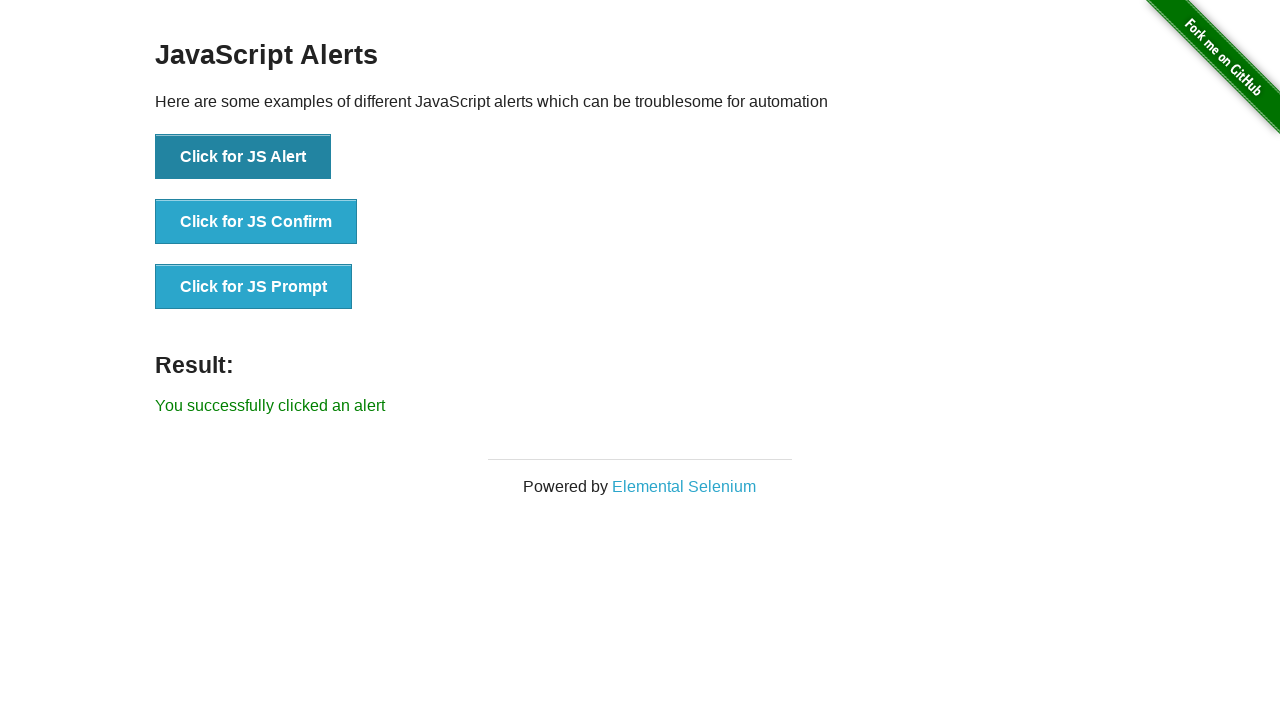

Retrieved result message text
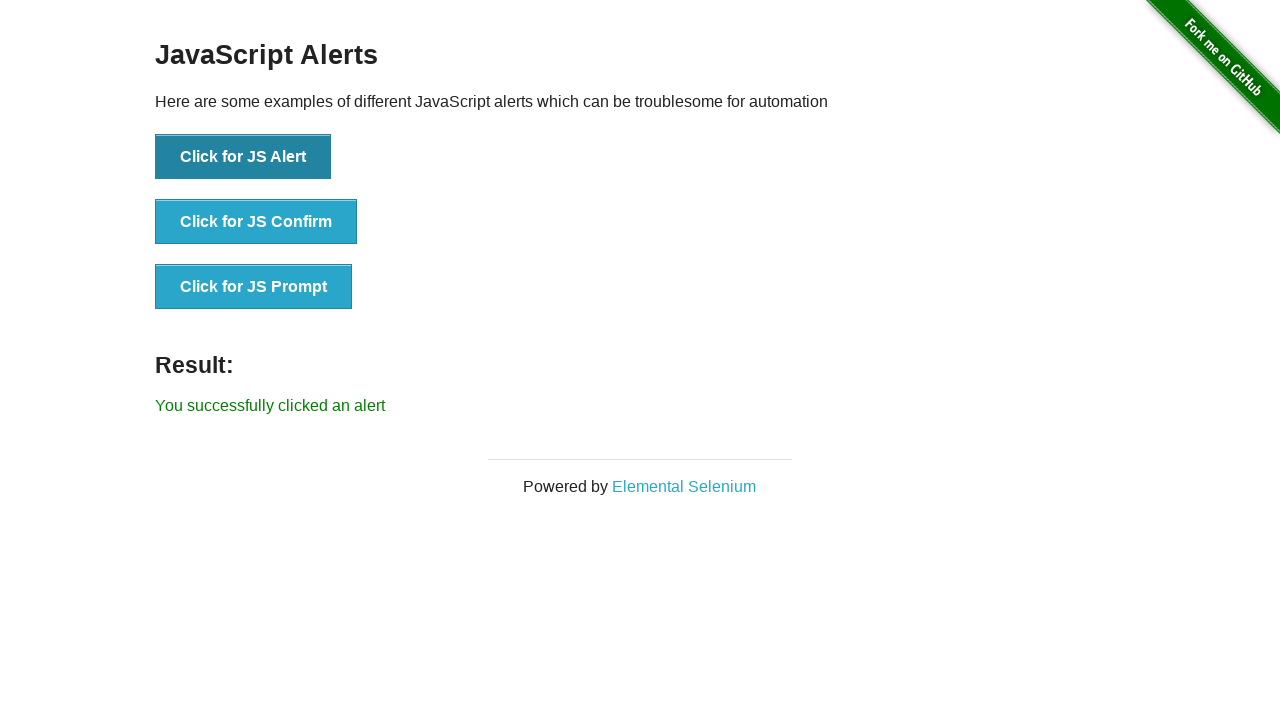

Verified result message matches expected text: 'You successfully clicked an alert'
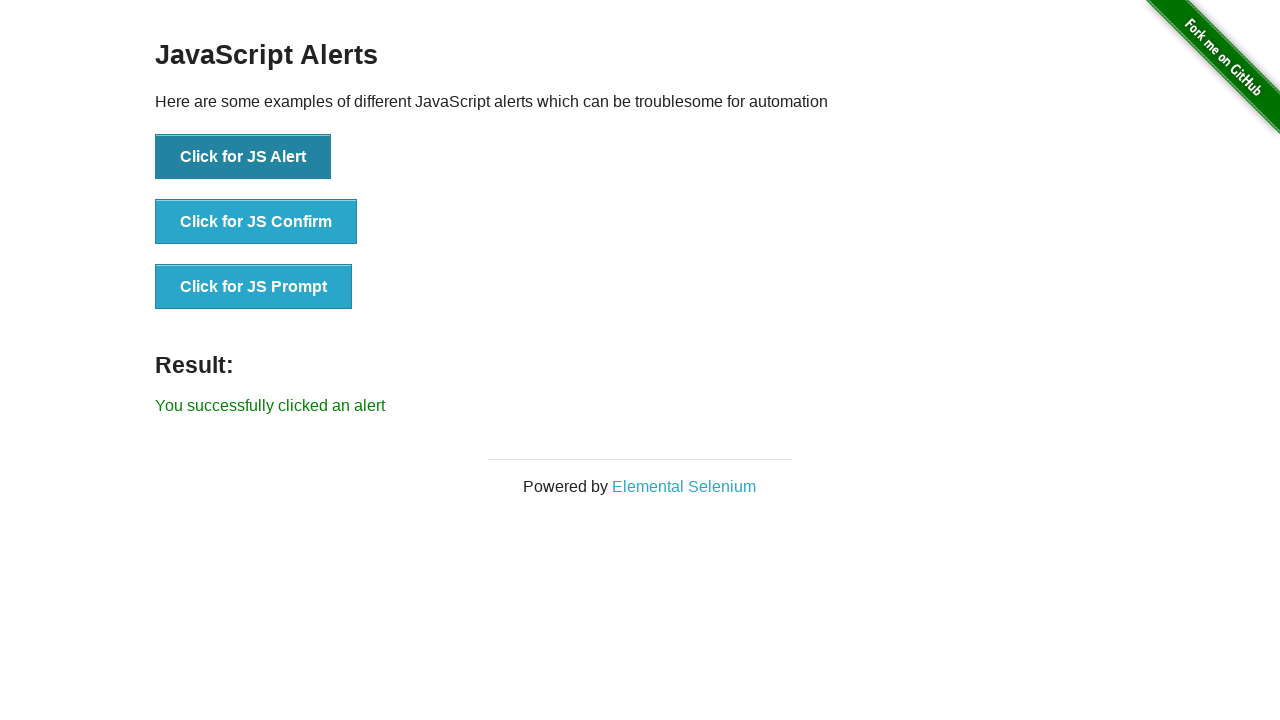

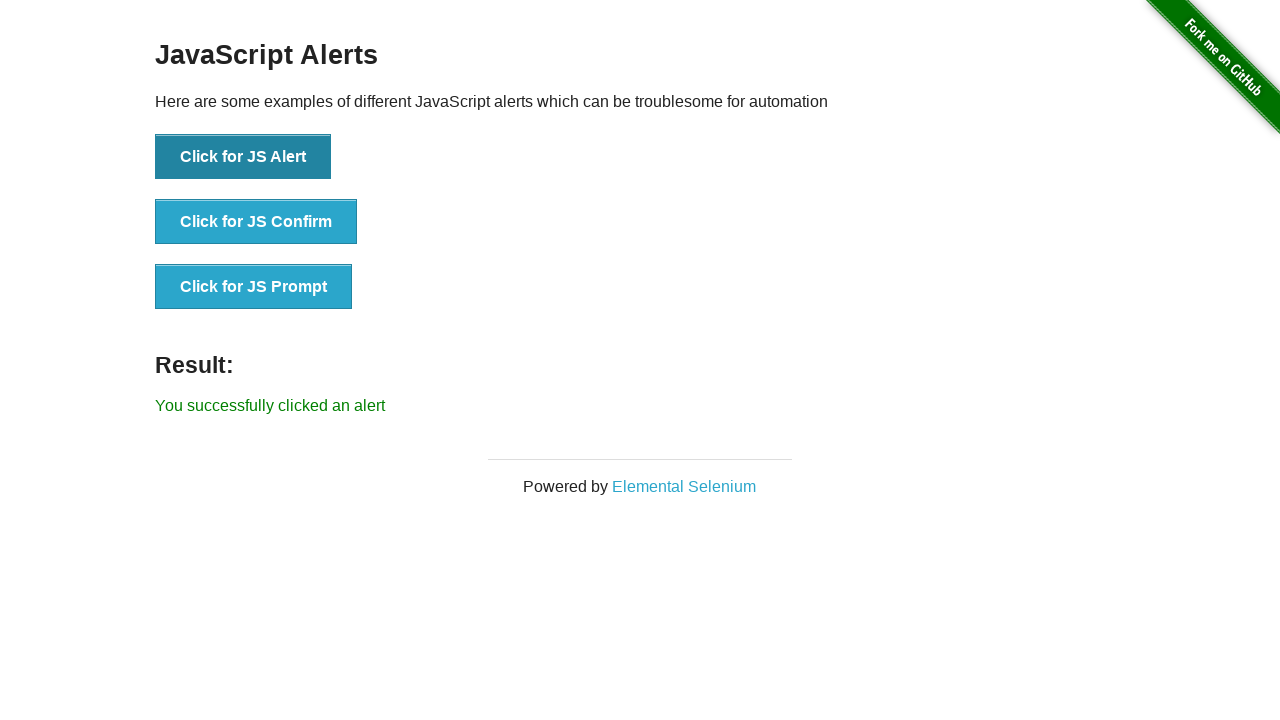